Navigates to nopCommerce demo site and demonstrates various element finding techniques including searching for elements that don't exist

Starting URL: https://demo.nopcommerce.com

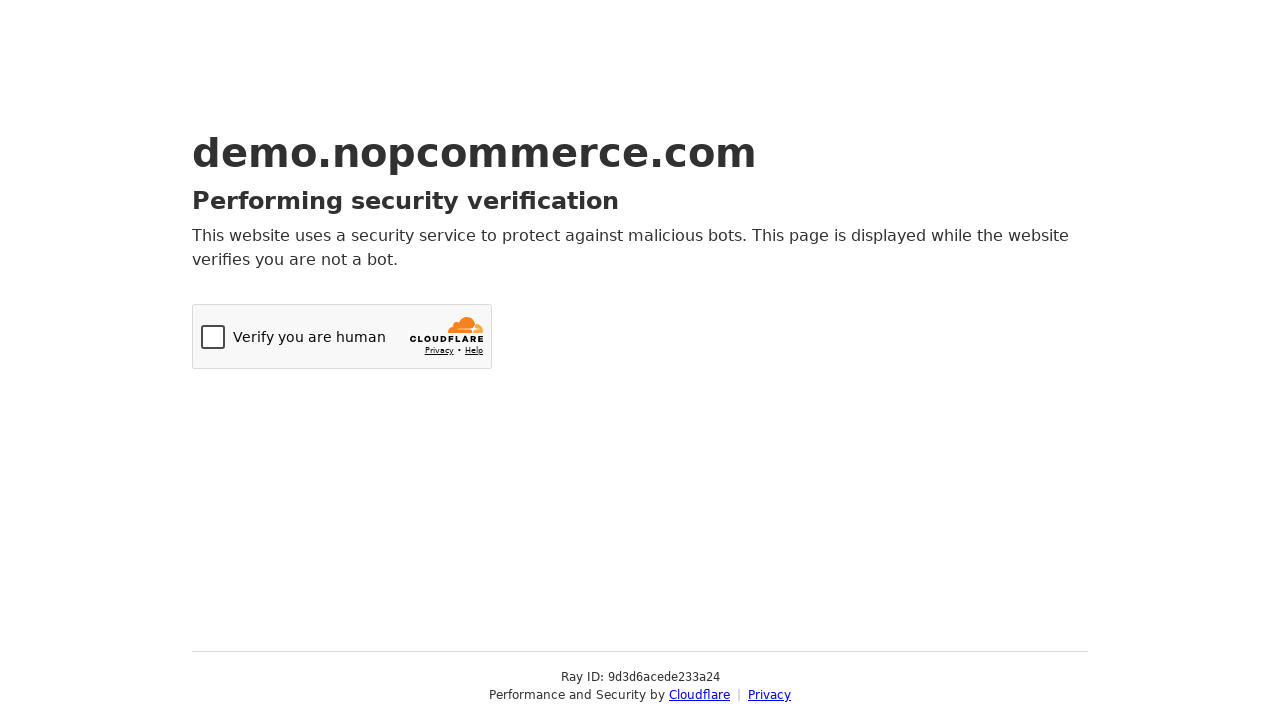

Navigated to nopCommerce demo site
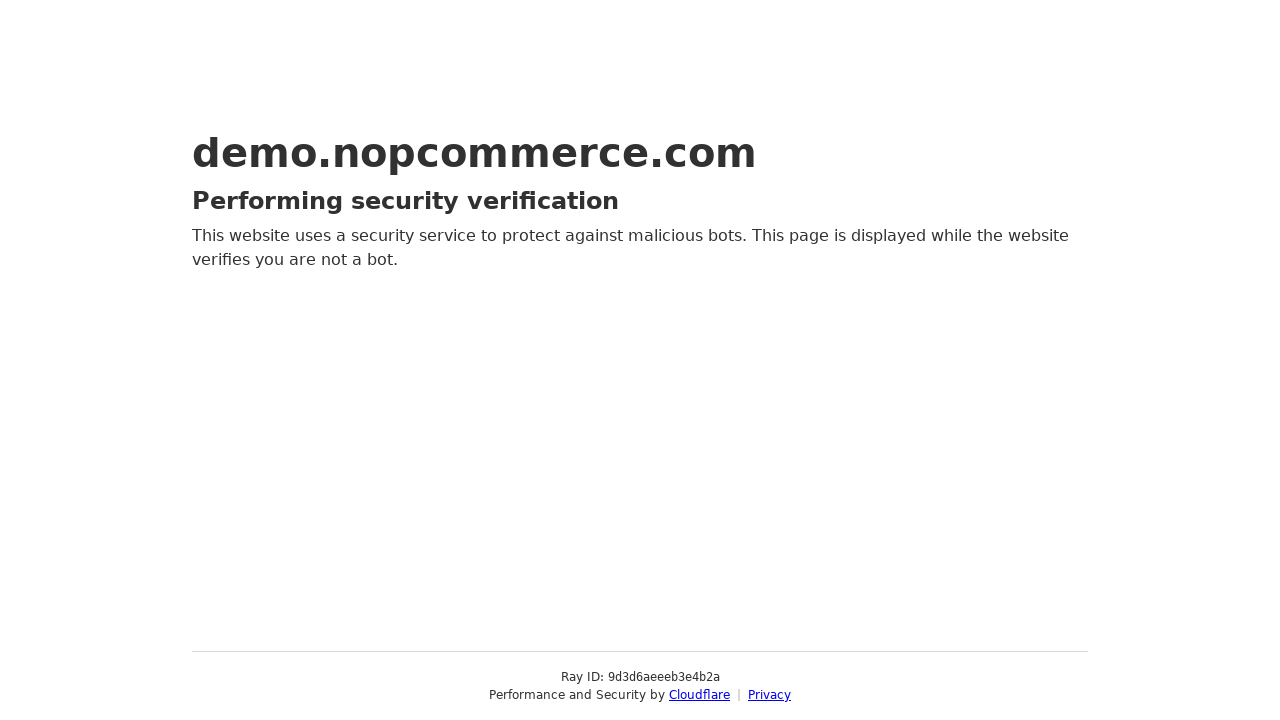

Searched for link text 'Log' (non-existent element)
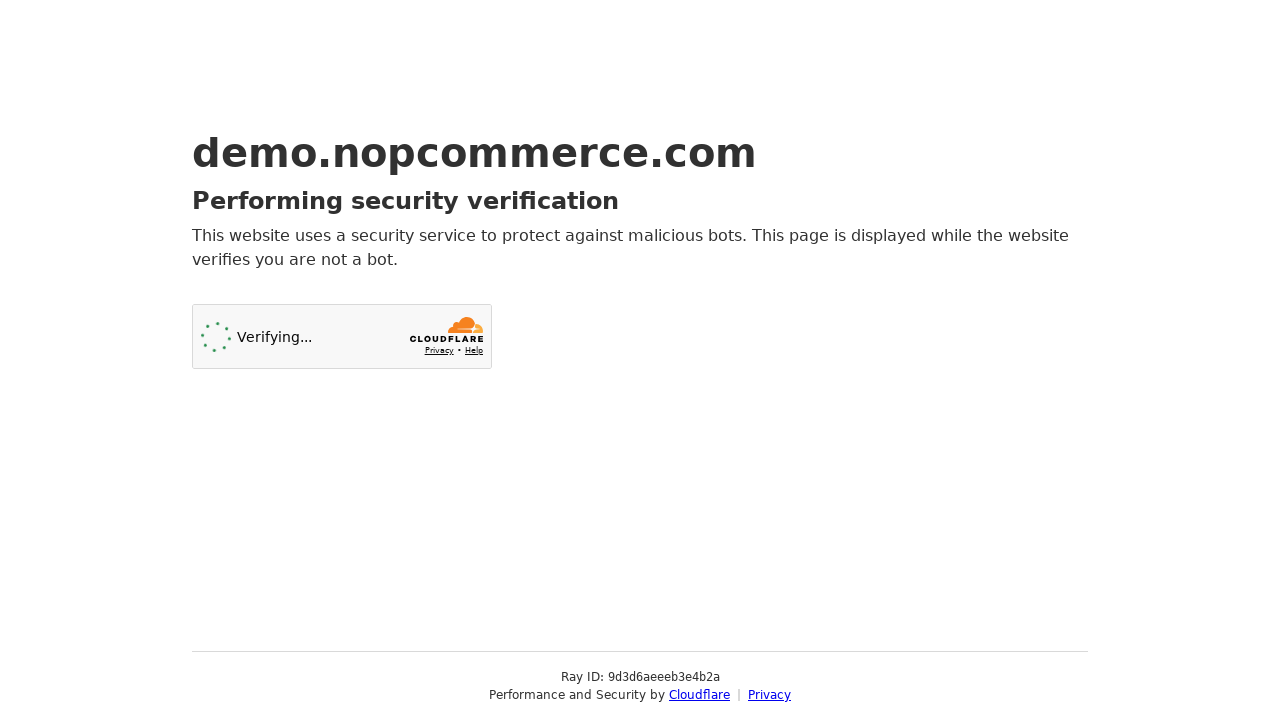

Printed element count: 0 (no 'Log' link found)
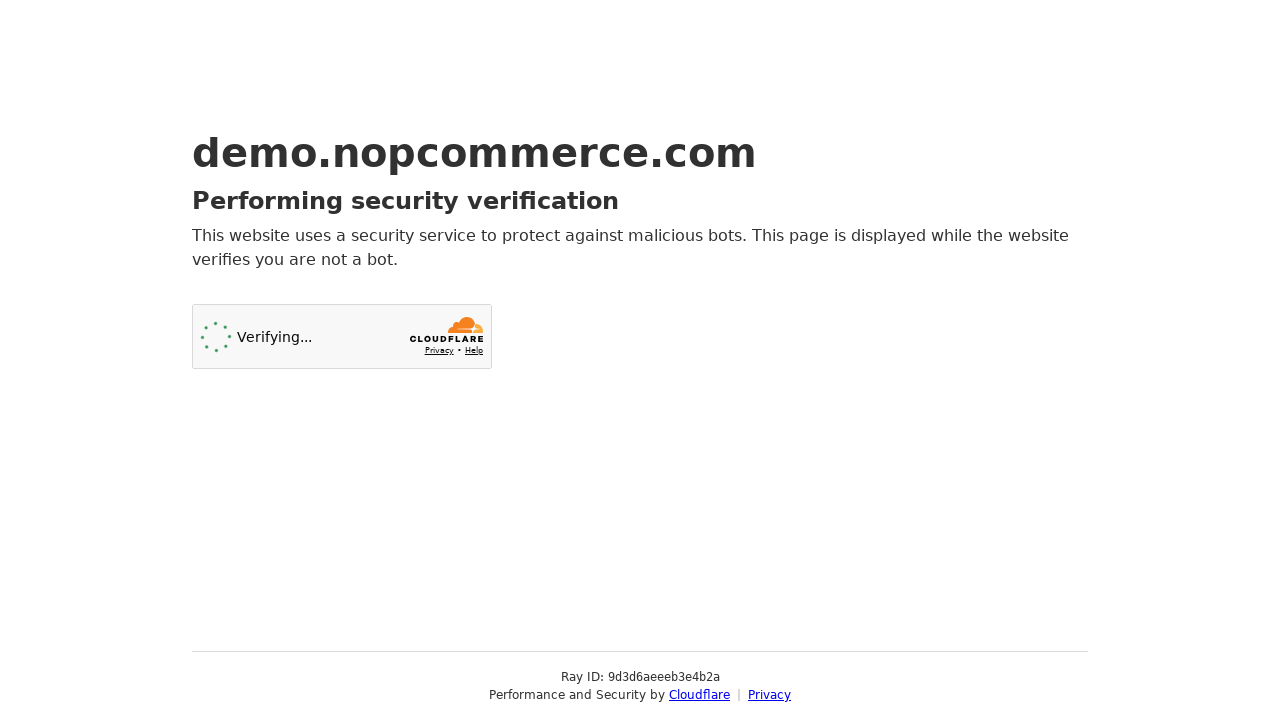

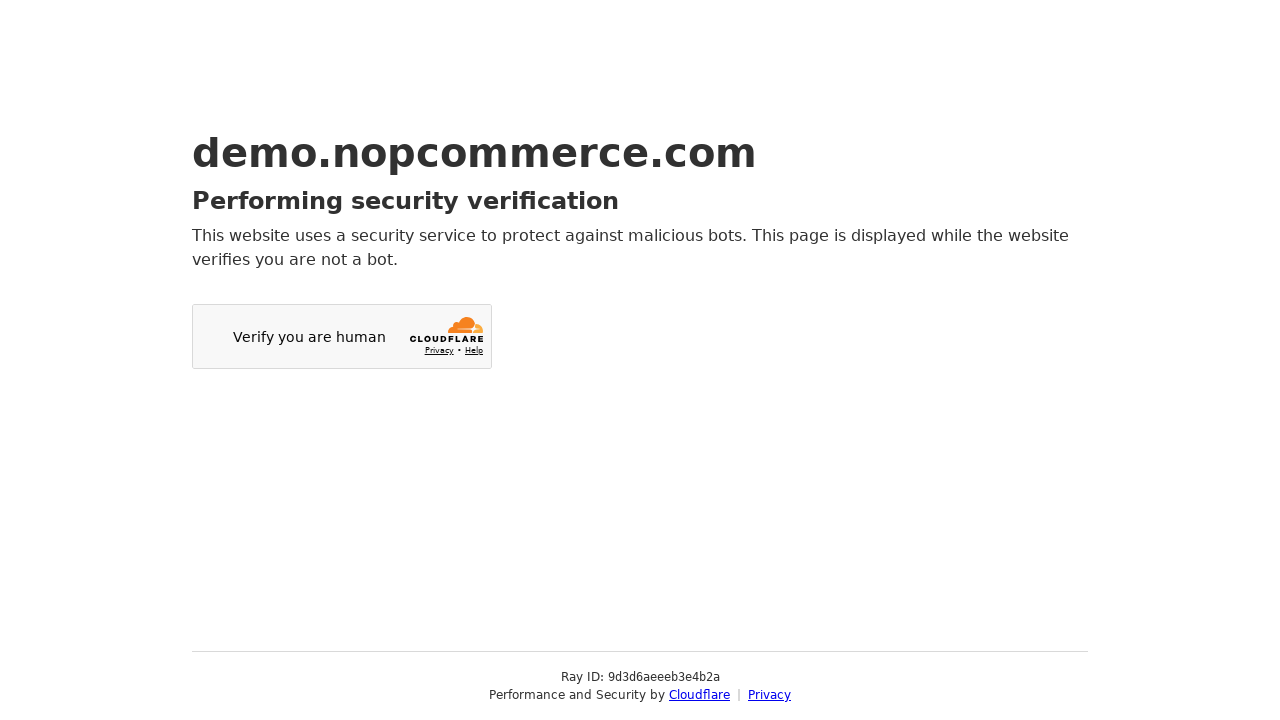